Tests mouse hover with offset on a slider element and clicks it

Starting URL: http://demoqa.com/slider/

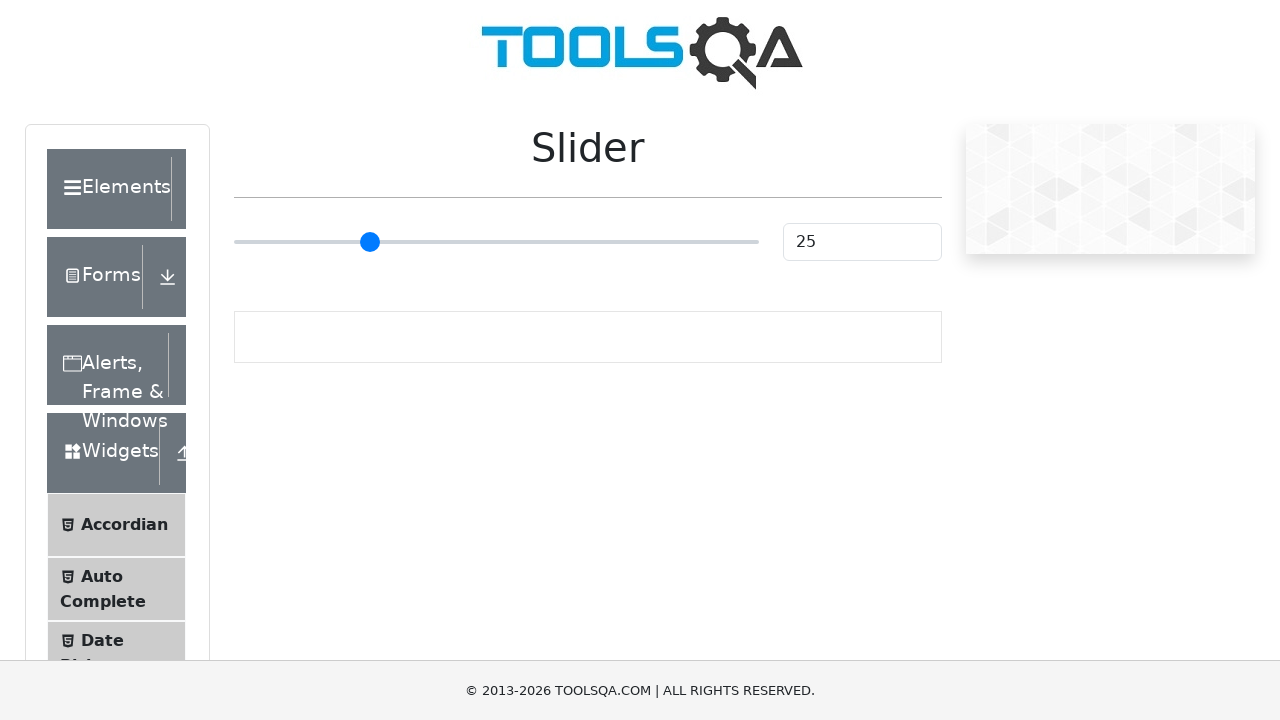

Located slider element
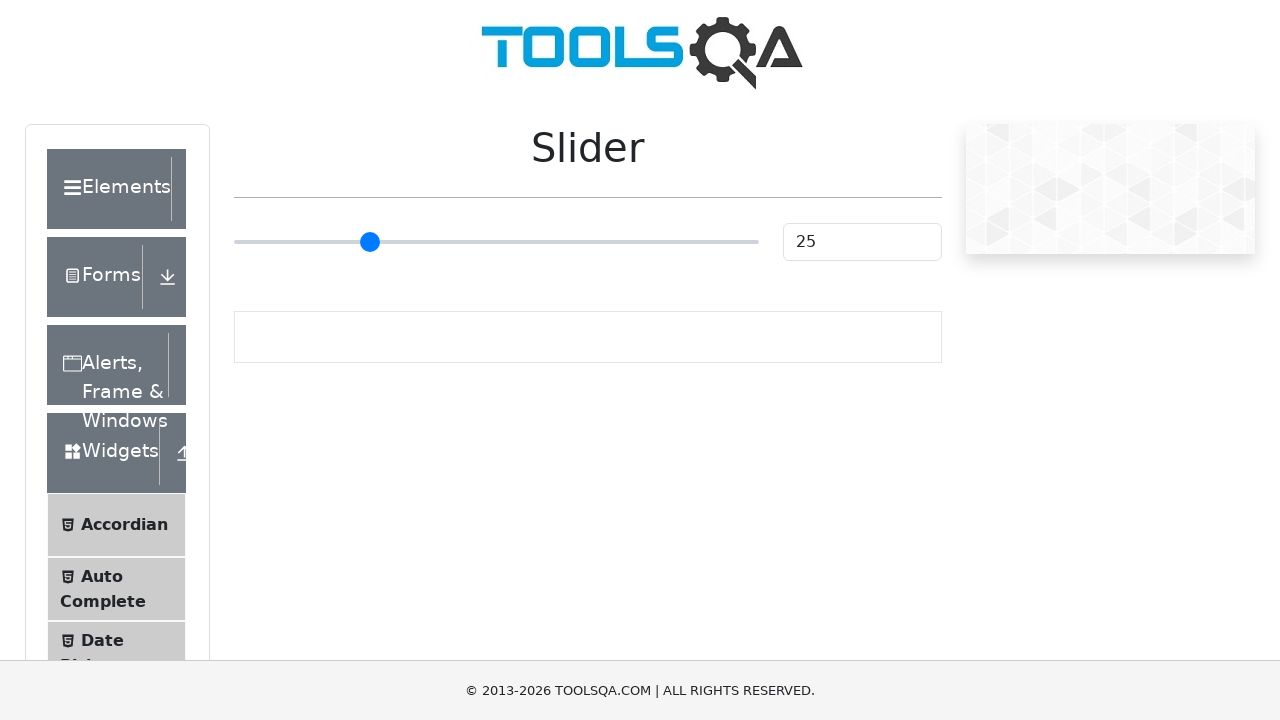

Hovered over slider element at (496, 242) on #slider
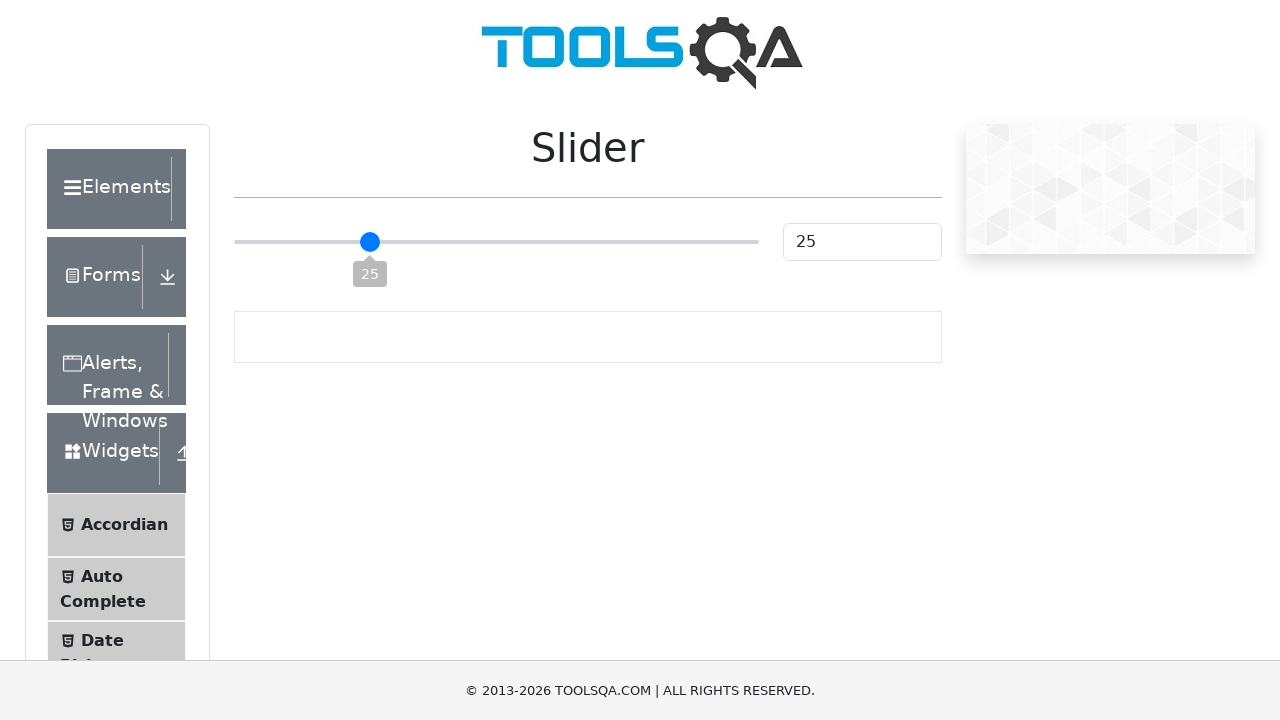

Clicked on slider element at (496, 242) on #slider
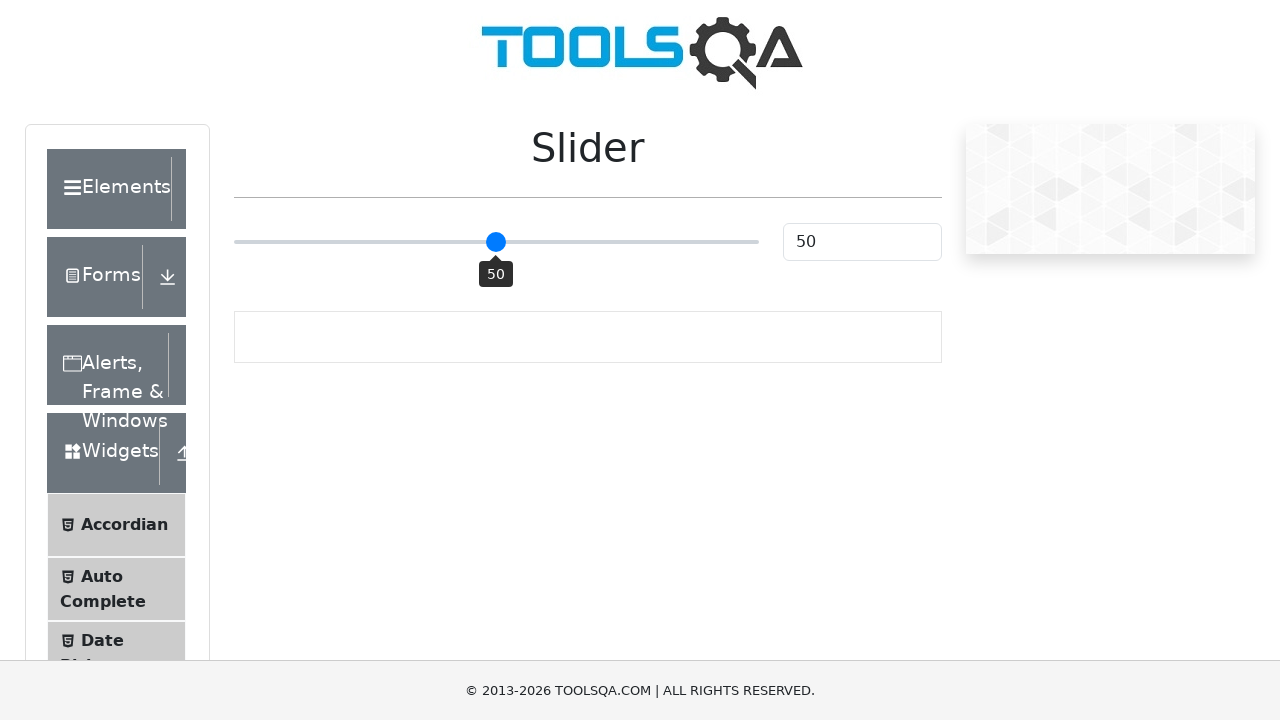

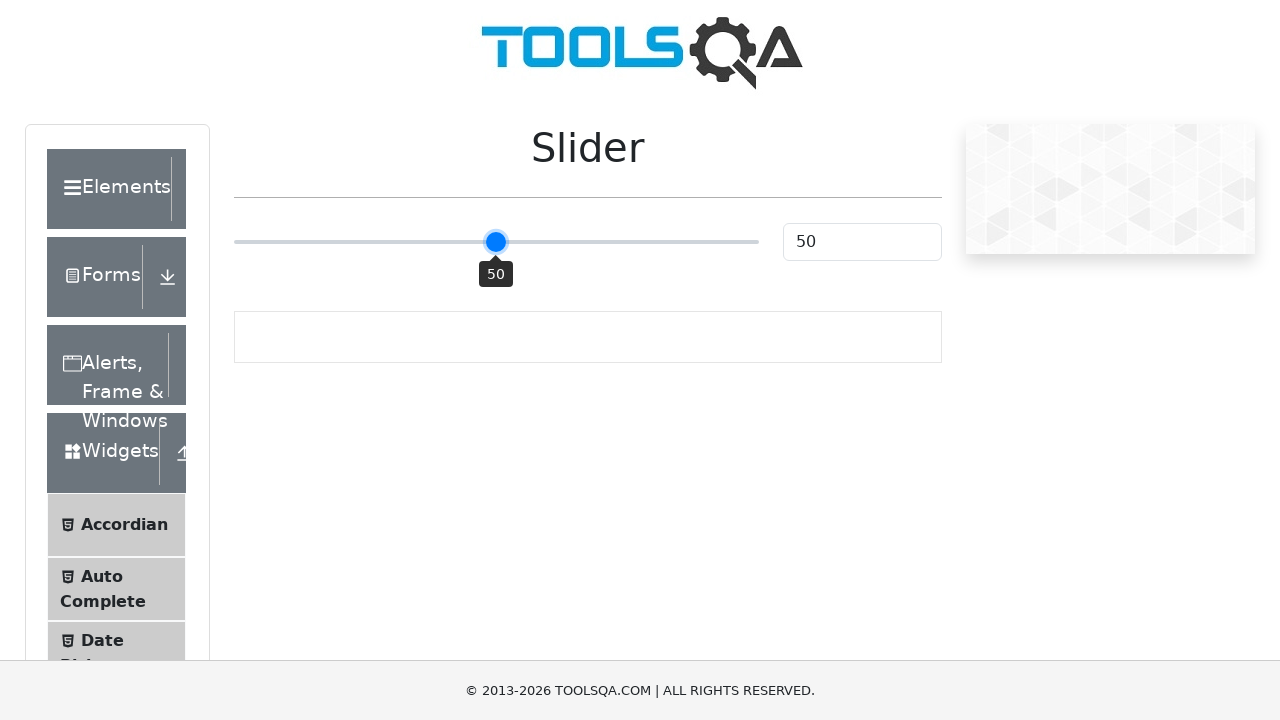